Tests that clicking Clear completed removes completed items from the list

Starting URL: https://demo.playwright.dev/todomvc

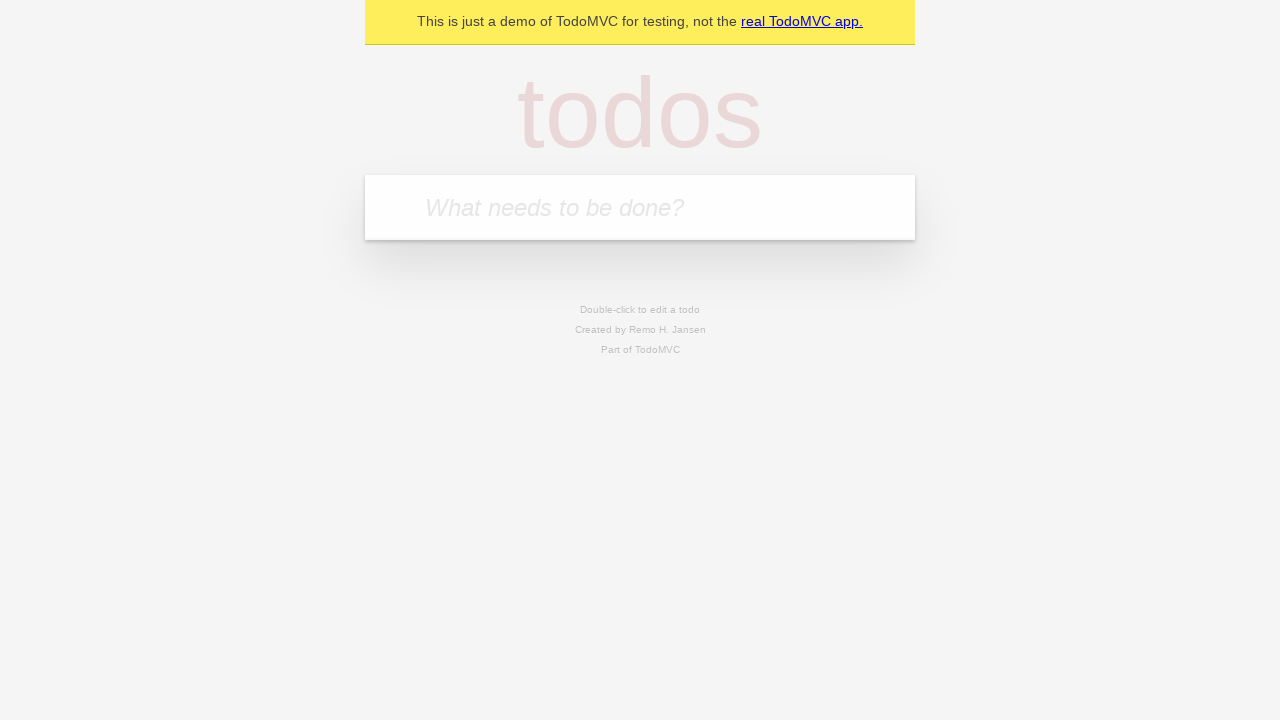

Filled new todo input with 'buy some cheese' on .new-todo
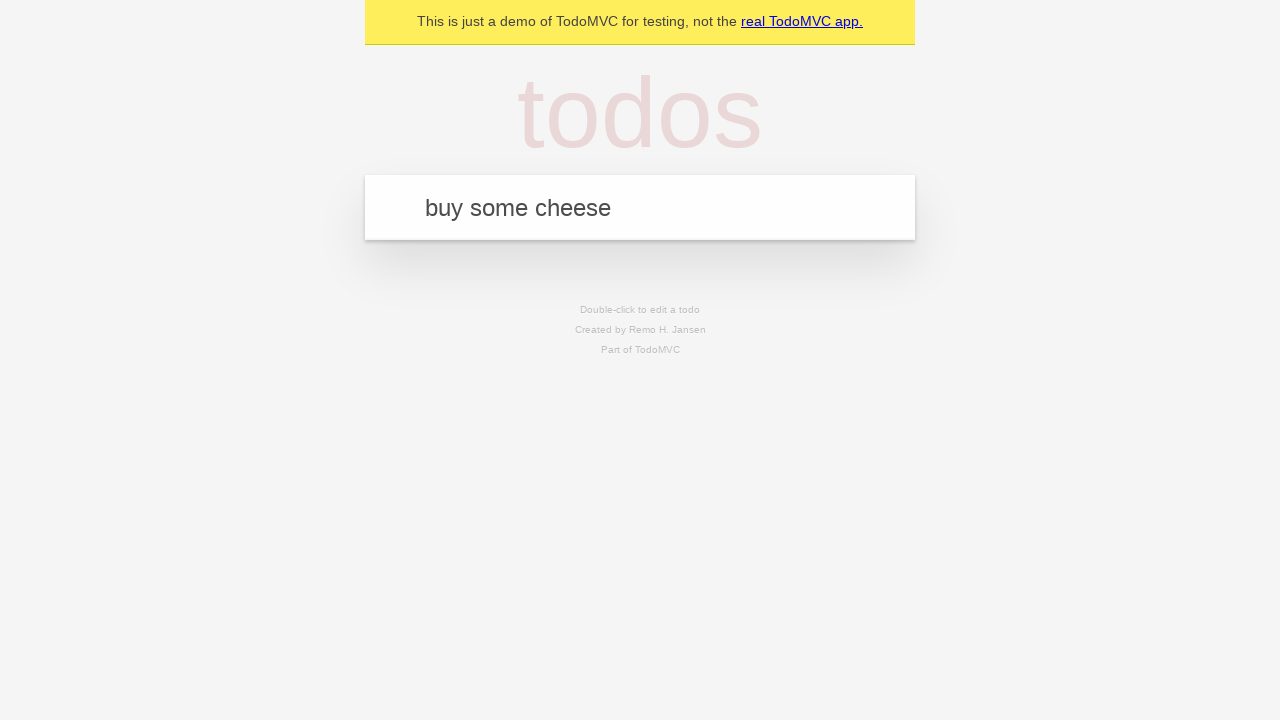

Pressed Enter to add first todo item on .new-todo
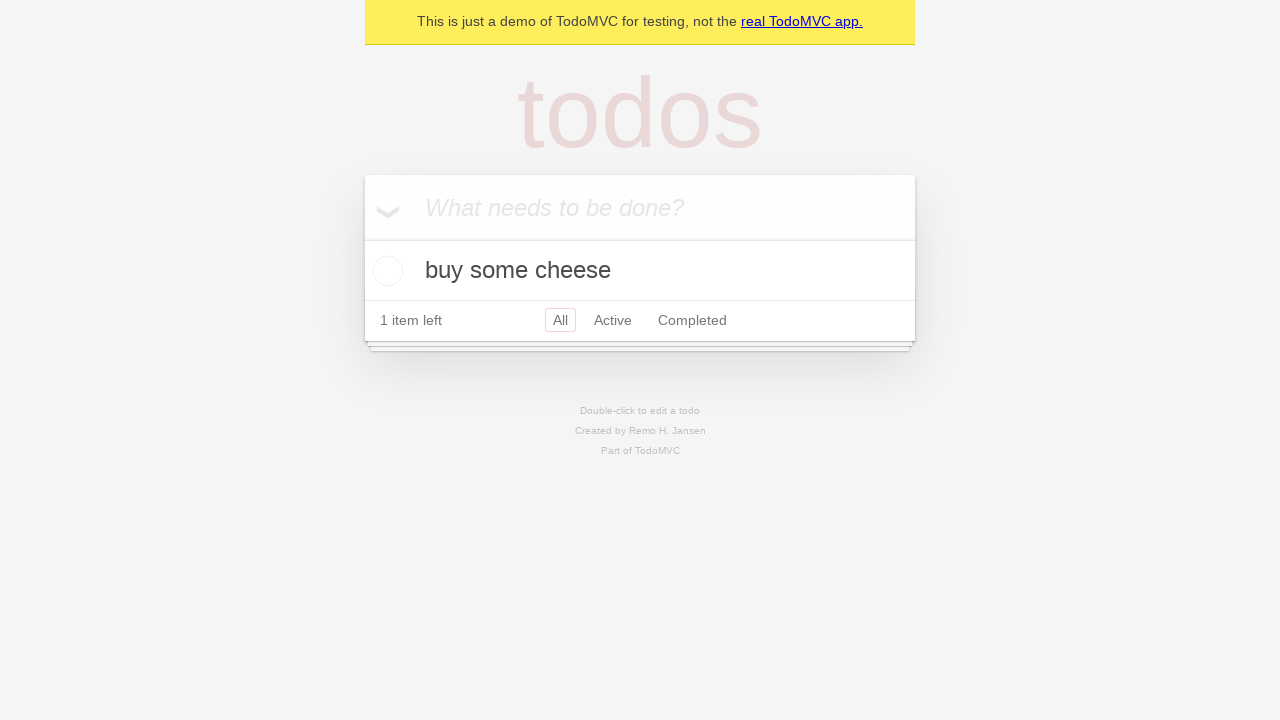

Filled new todo input with 'feed the cat' on .new-todo
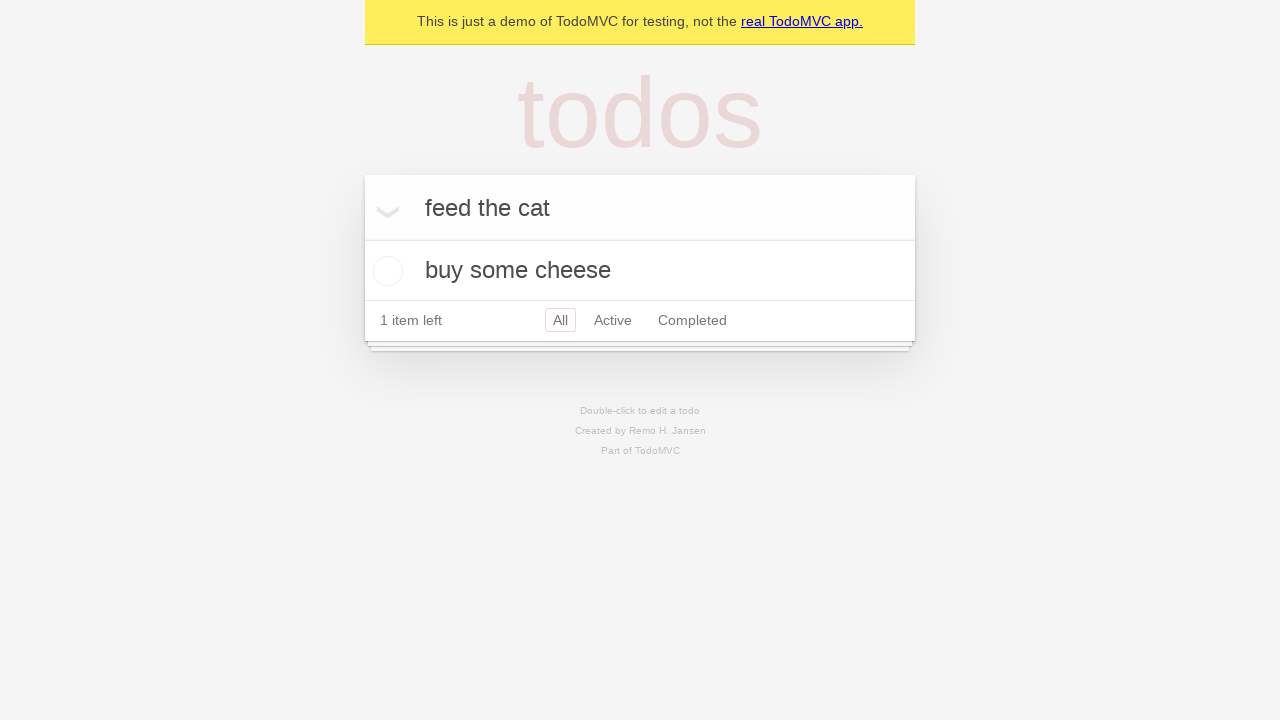

Pressed Enter to add second todo item on .new-todo
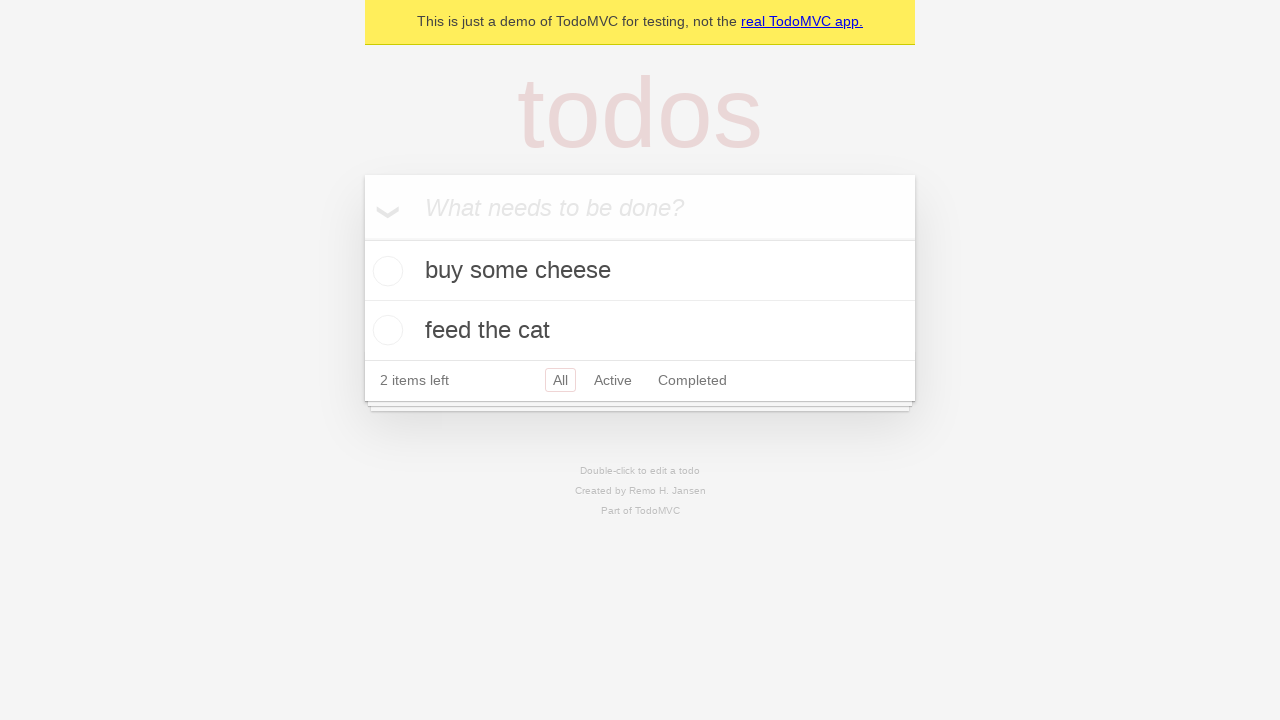

Filled new todo input with 'book a doctors appointment' on .new-todo
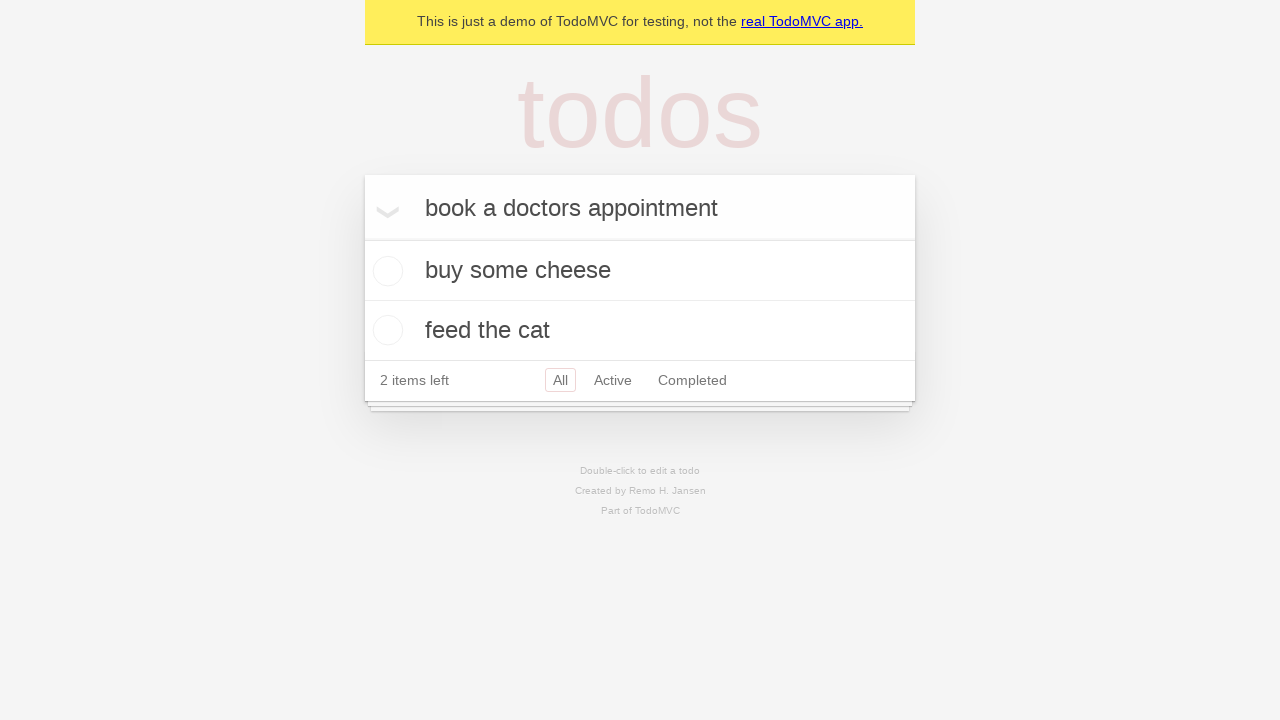

Pressed Enter to add third todo item on .new-todo
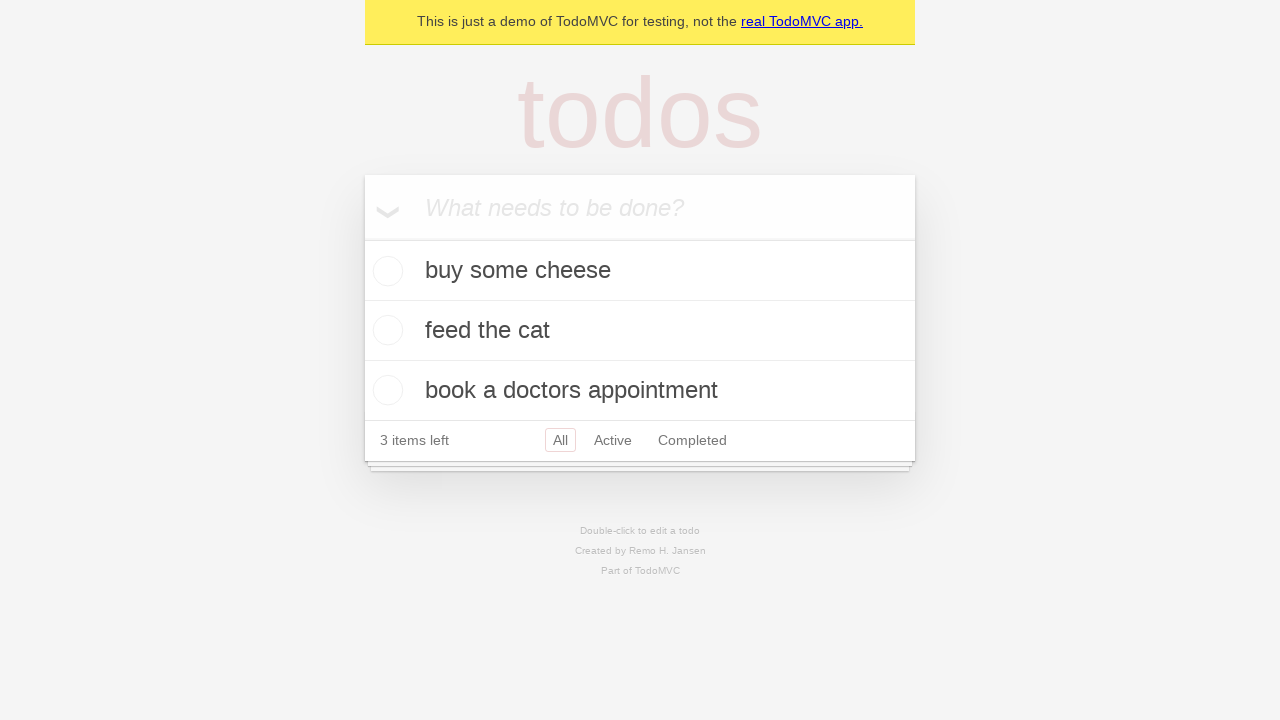

Waited for all three todo items to be added to the list
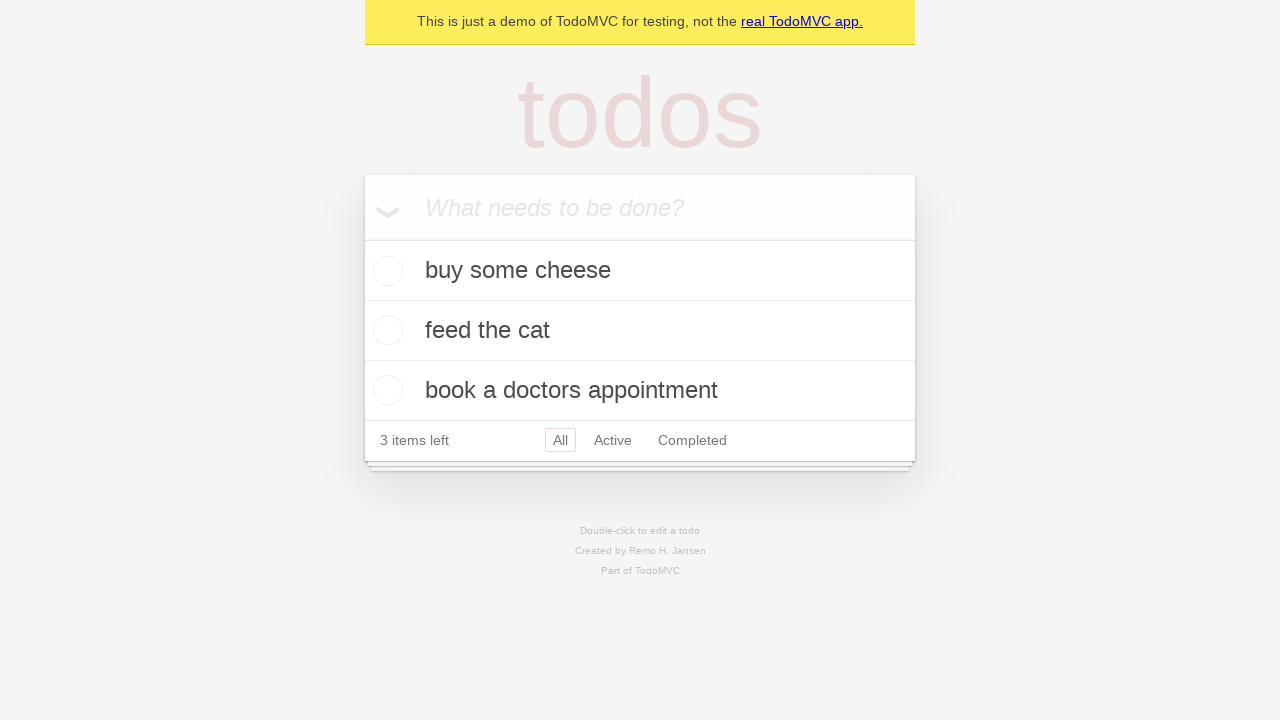

Marked second todo item as completed at (385, 330) on .todo-list li >> nth=1 >> .toggle
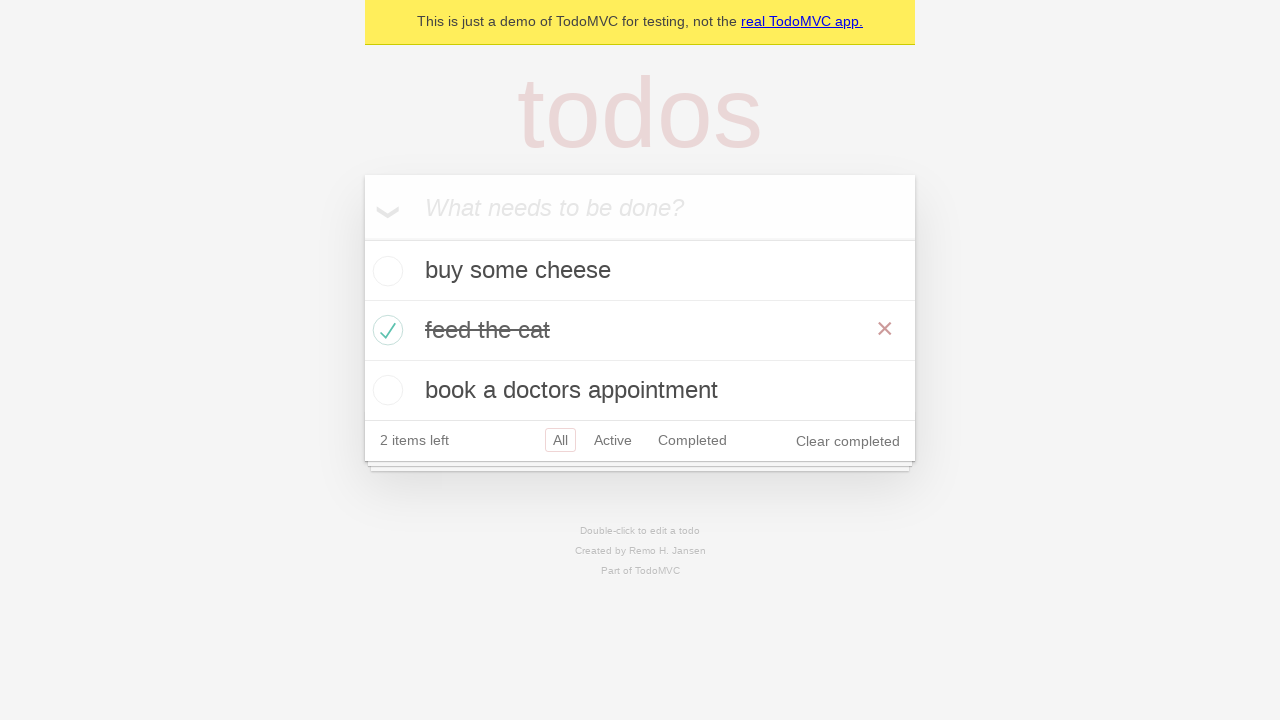

Clicked 'Clear completed' button to remove completed items at (848, 441) on .clear-completed
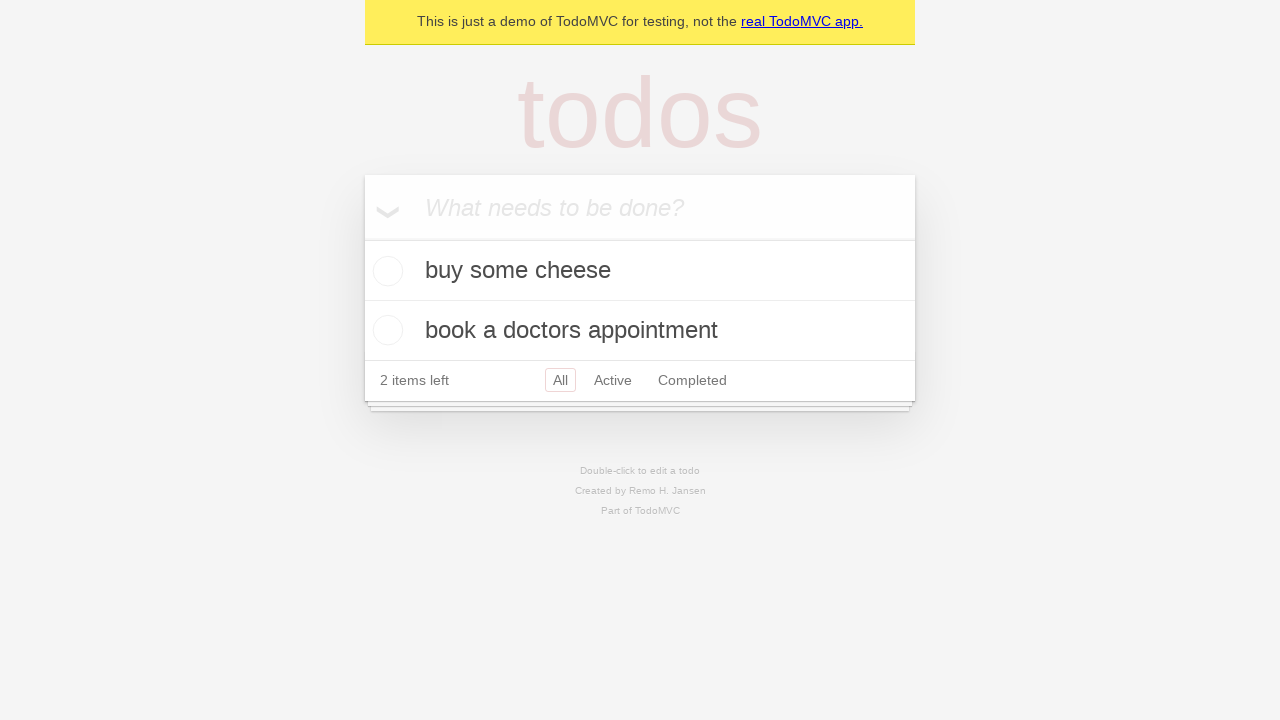

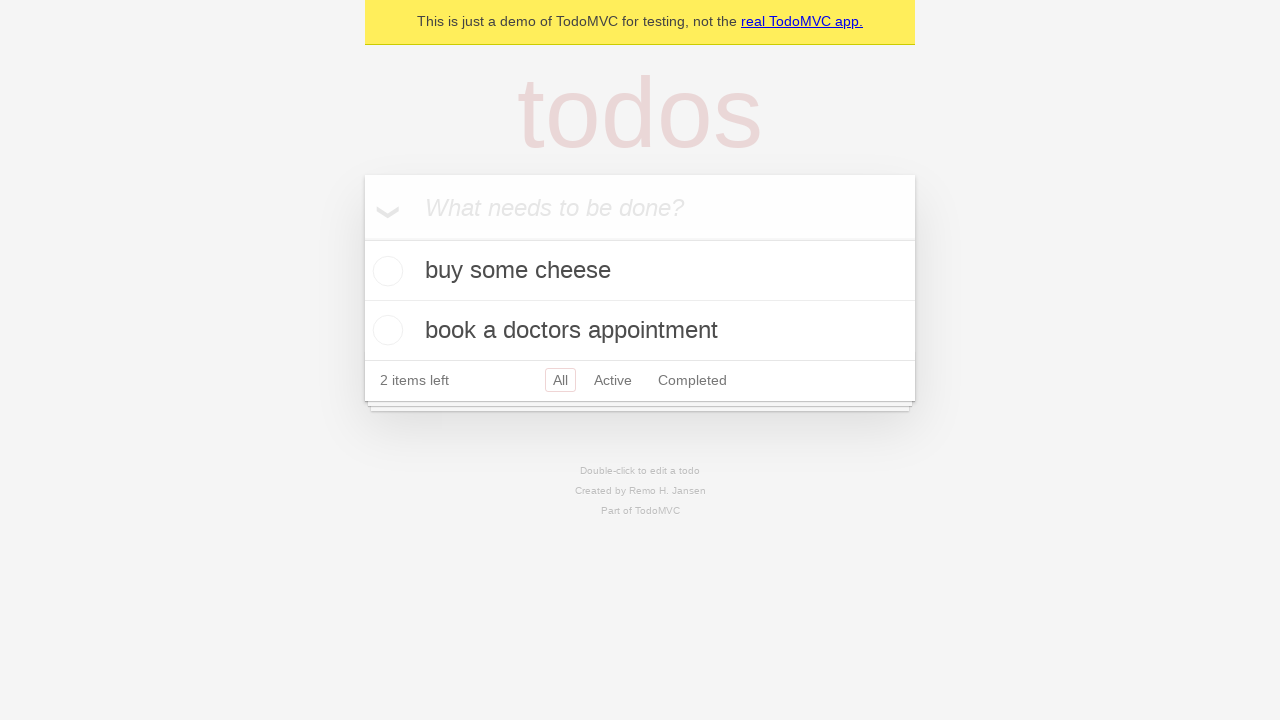